Tests creating a new paste on Pastebin by filling in the code textarea, selecting a category, and entering a paste name

Starting URL: https://pastebin.com

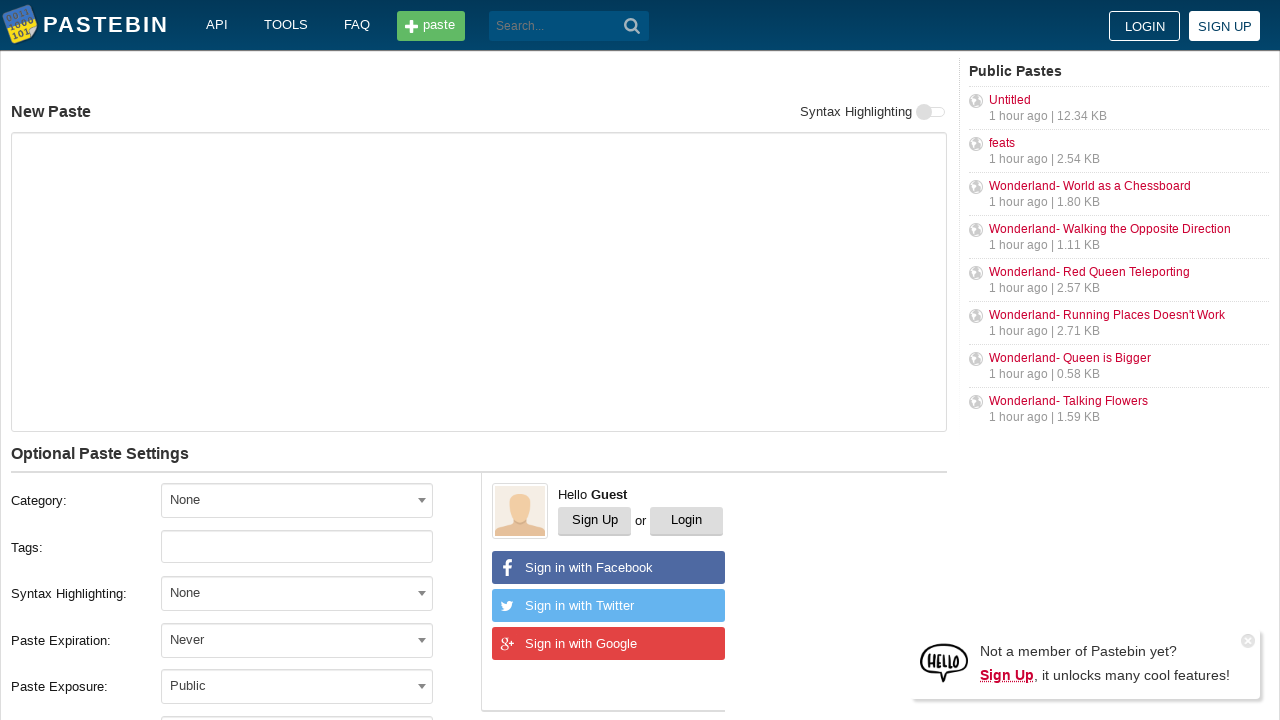

Filled paste content textarea with 'Hello from WebDriver' on .textarea.-form.js-paste-code
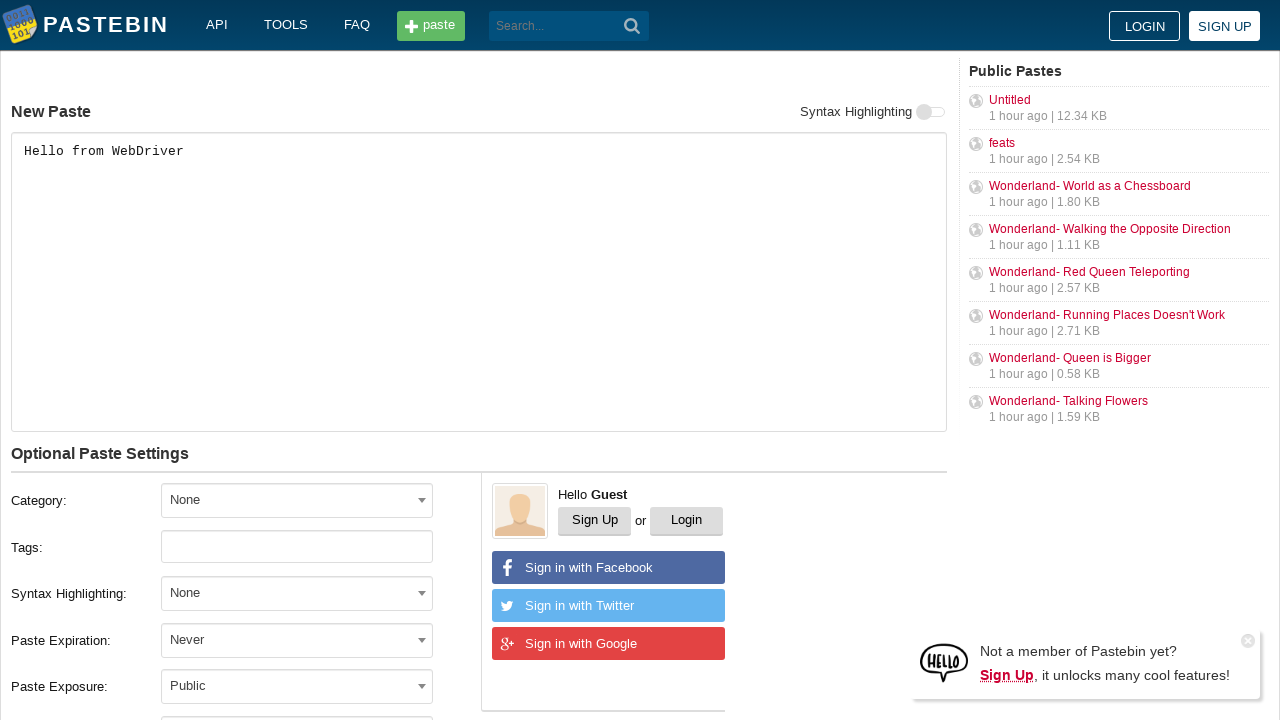

Clicked on category dropdown at (297, 500) on #select2-postform-category_id-container
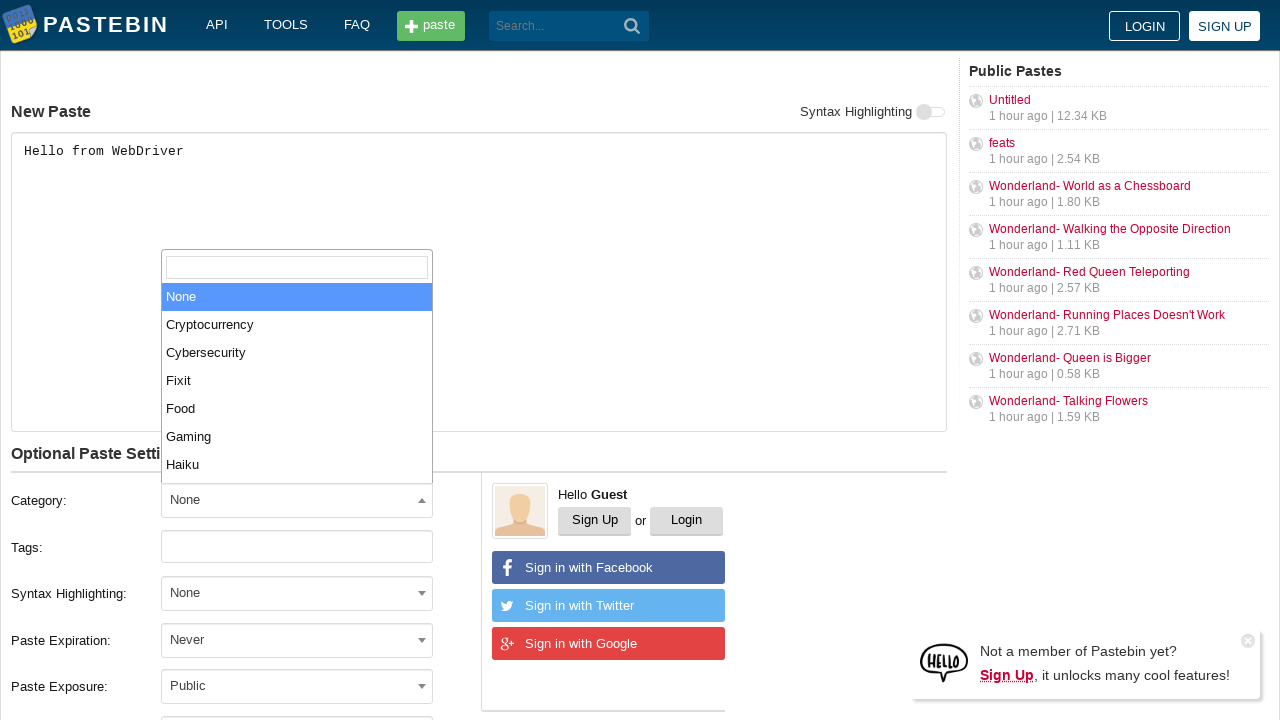

Typed 'Gaming' in category search field on .select2-search__field
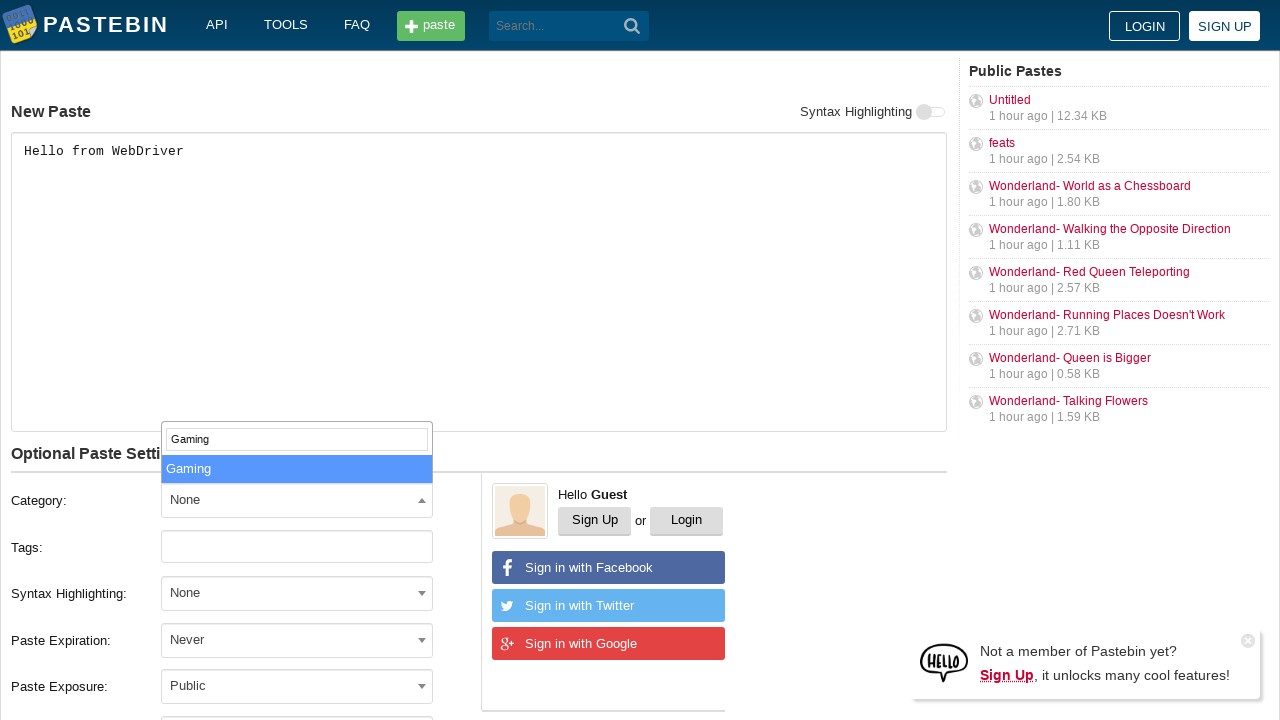

Pressed Enter to select Gaming category
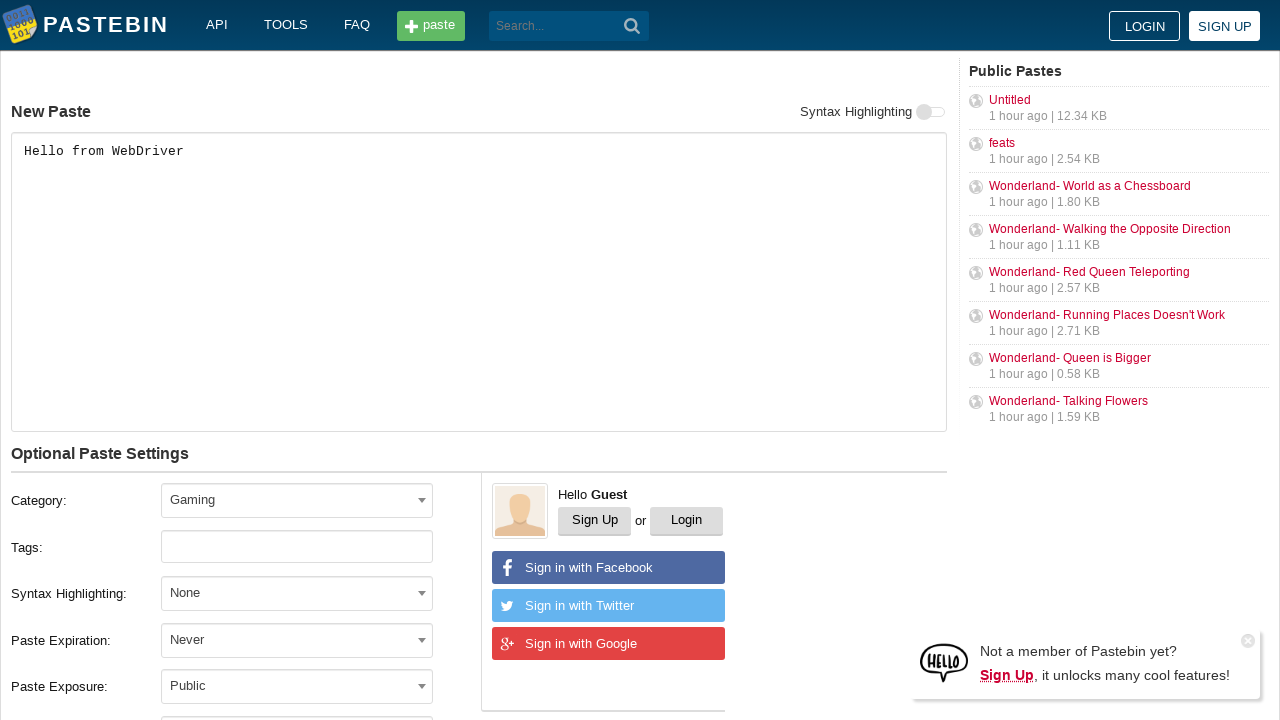

Filled paste name field with 'helloweb' on #postform-name
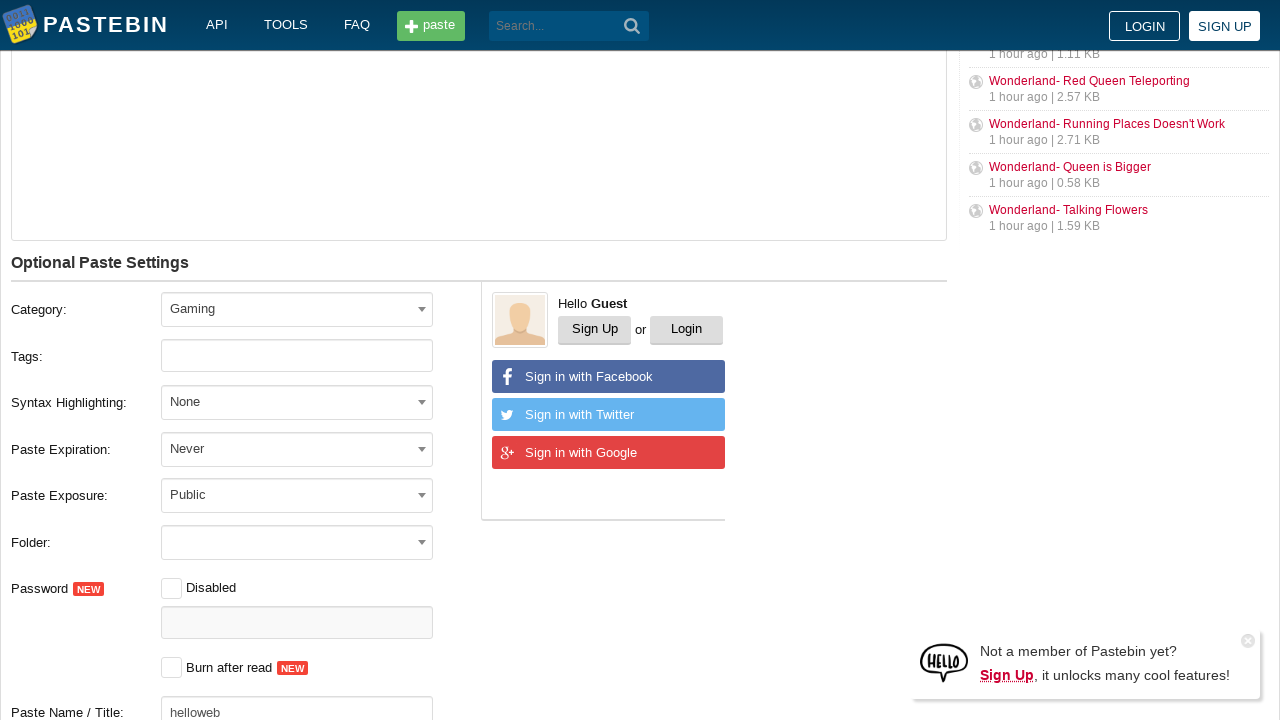

Pressed Enter to submit the paste
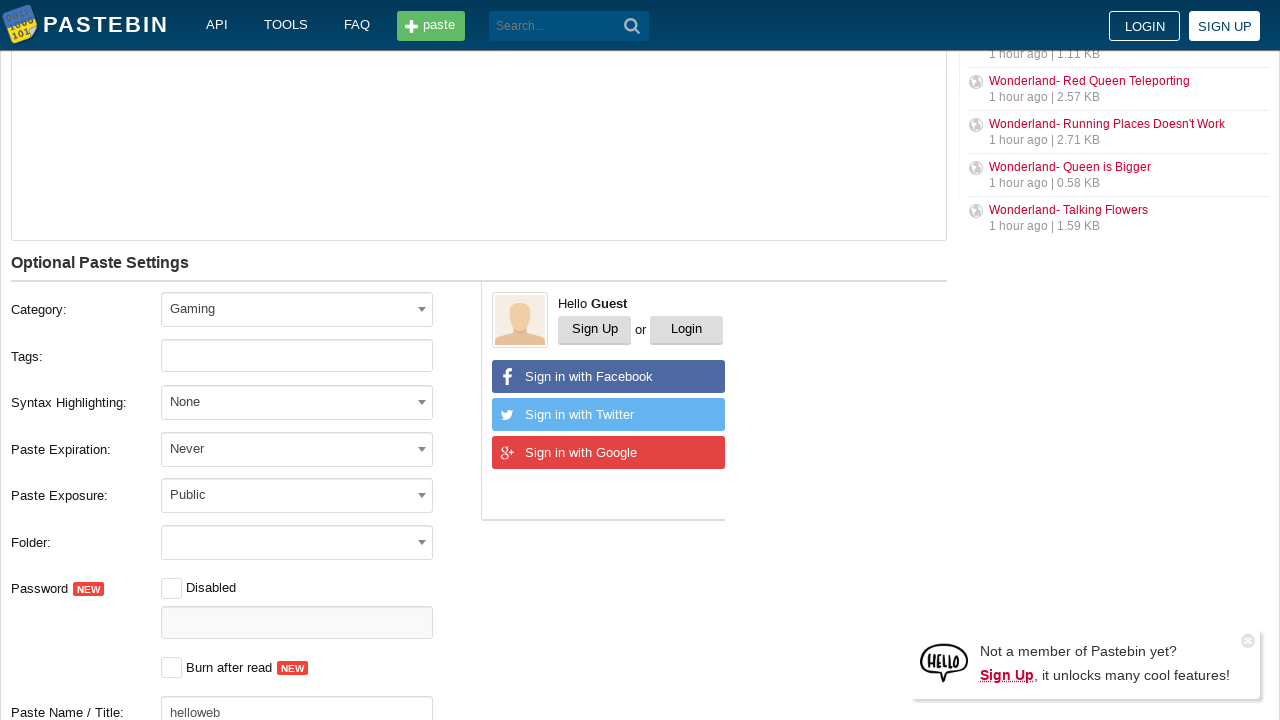

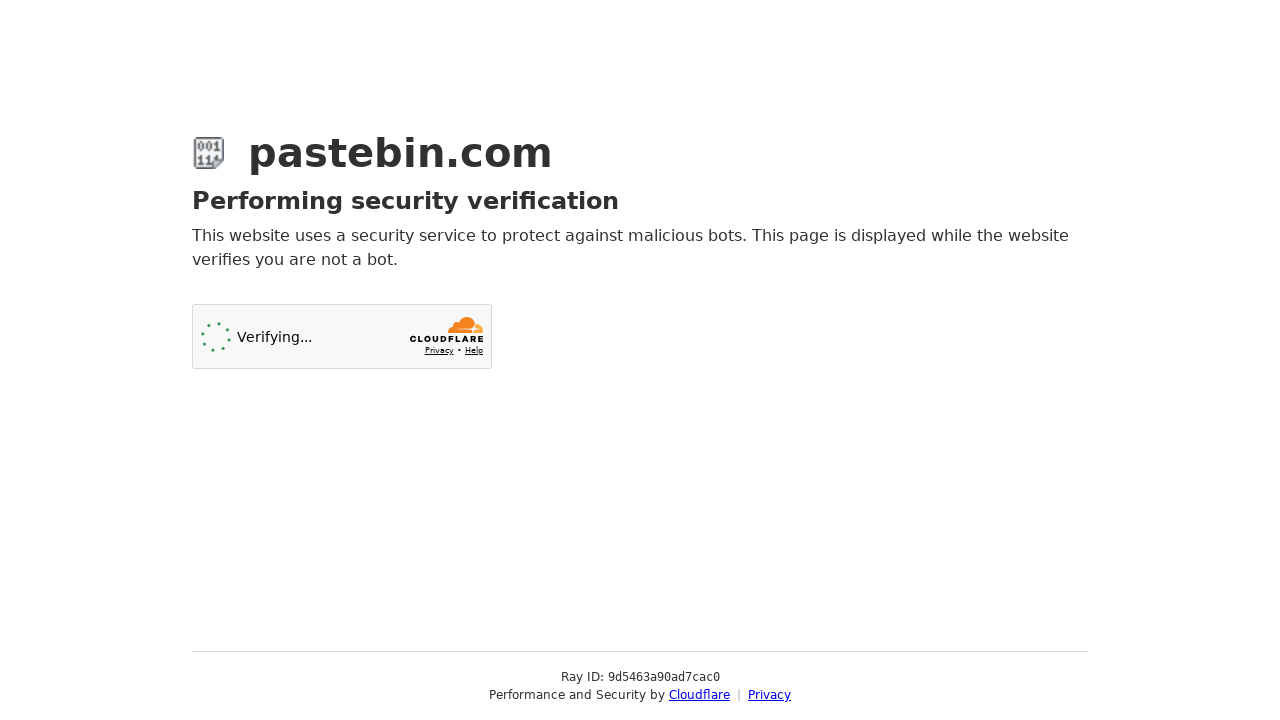